Tests mouse hover interaction by hovering over a menu item and clicking on a submenu option

Starting URL: https://demo.automationtesting.in/Datepicker.html

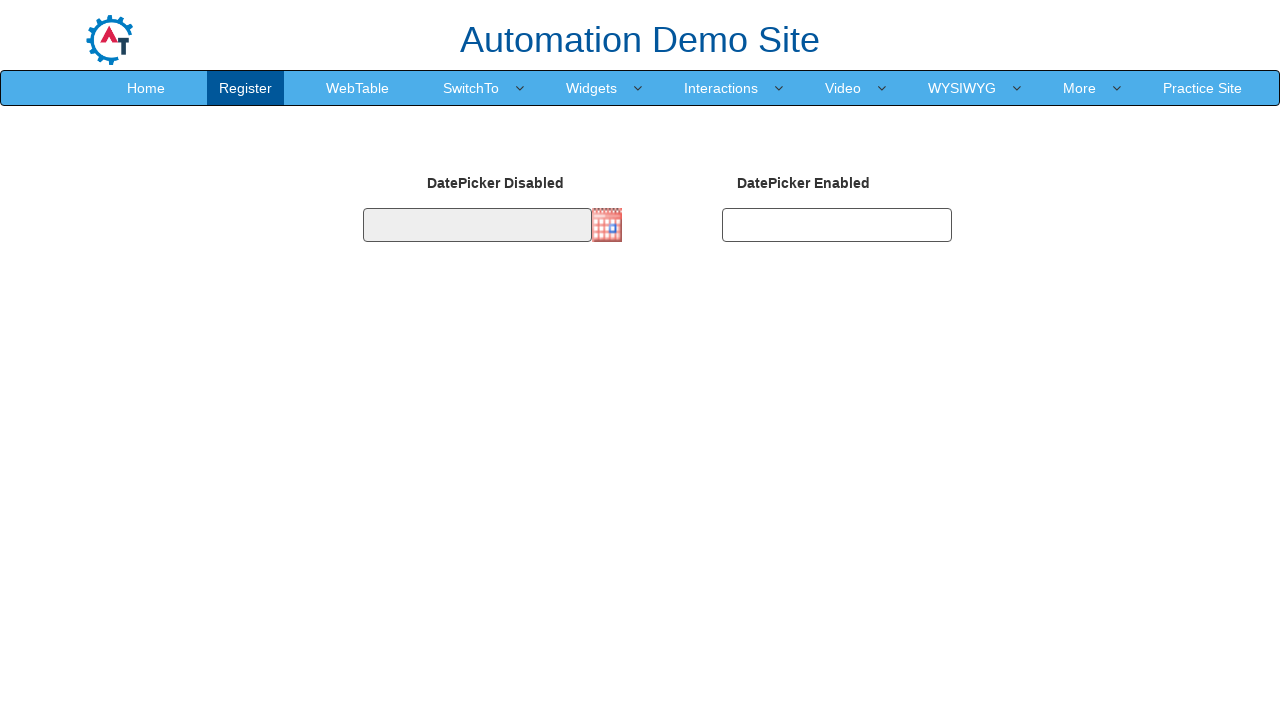

Navigated to Datepicker demo page
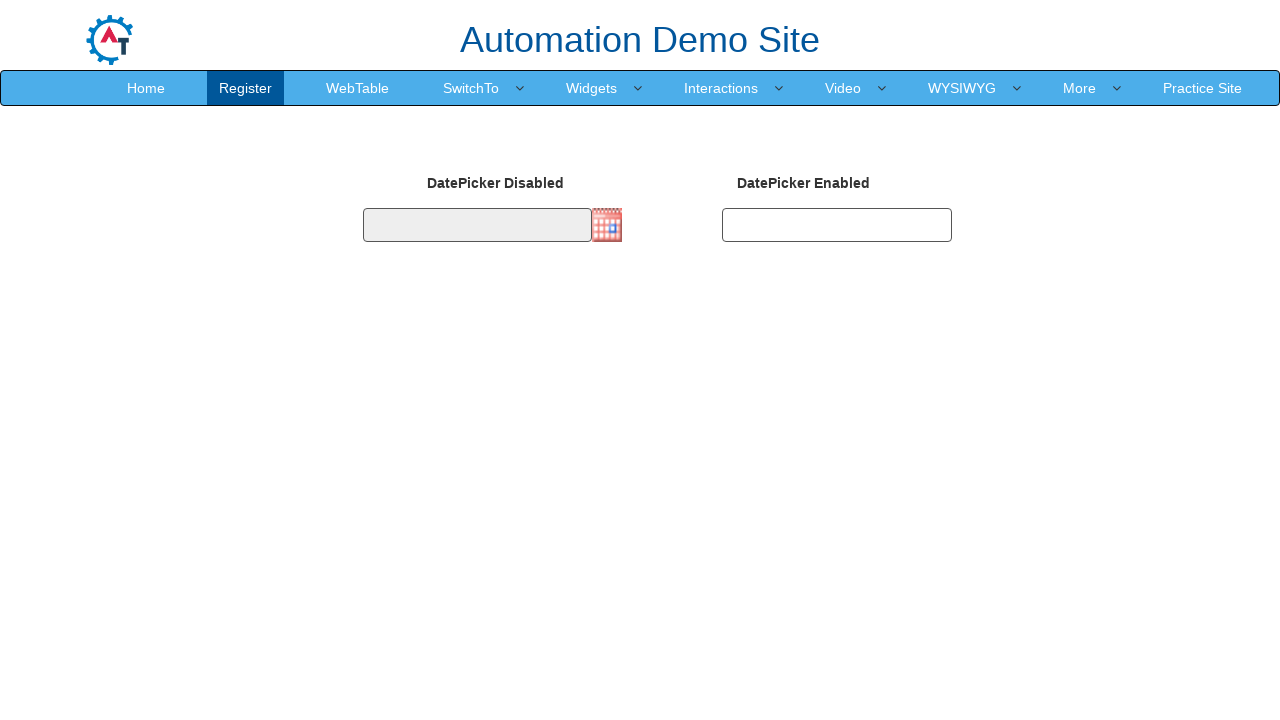

Hovered over SwitchTo menu item at (471, 88) on xpath=//a[normalize-space()='SwitchTo']
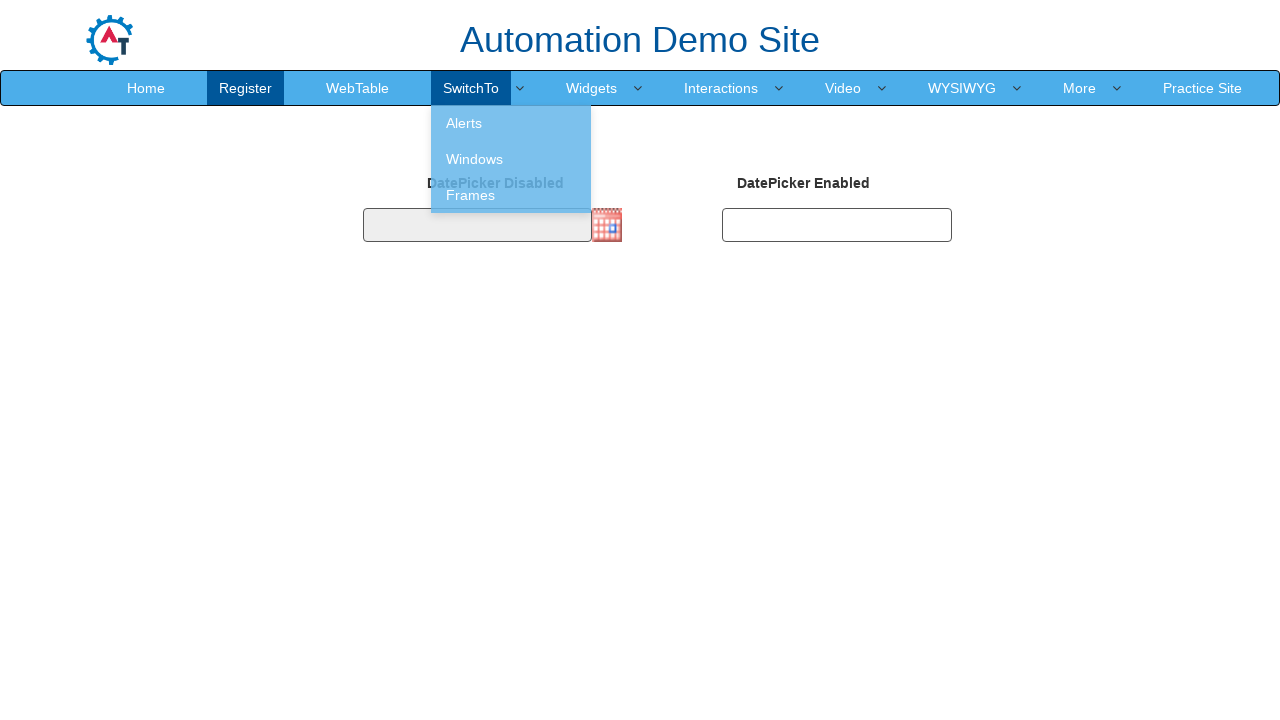

Clicked on Windows submenu option at (511, 159) on xpath=//a[normalize-space()='Windows']
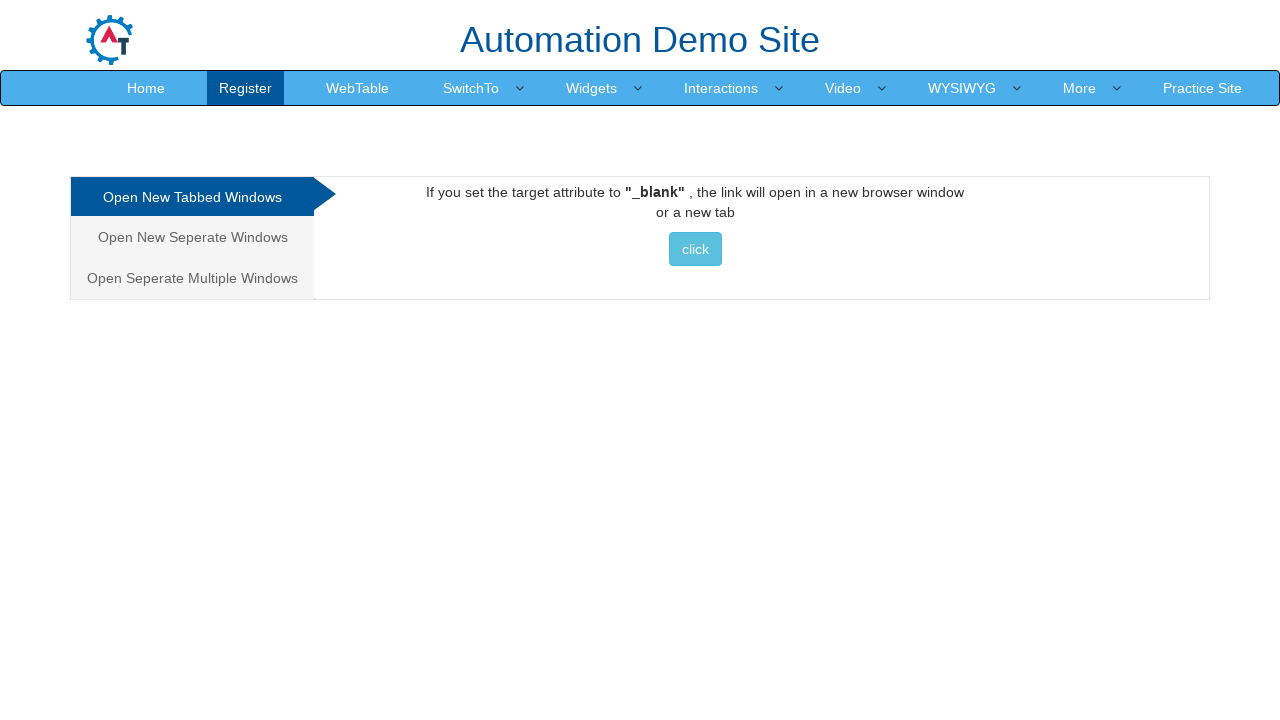

Page load completed and network idle
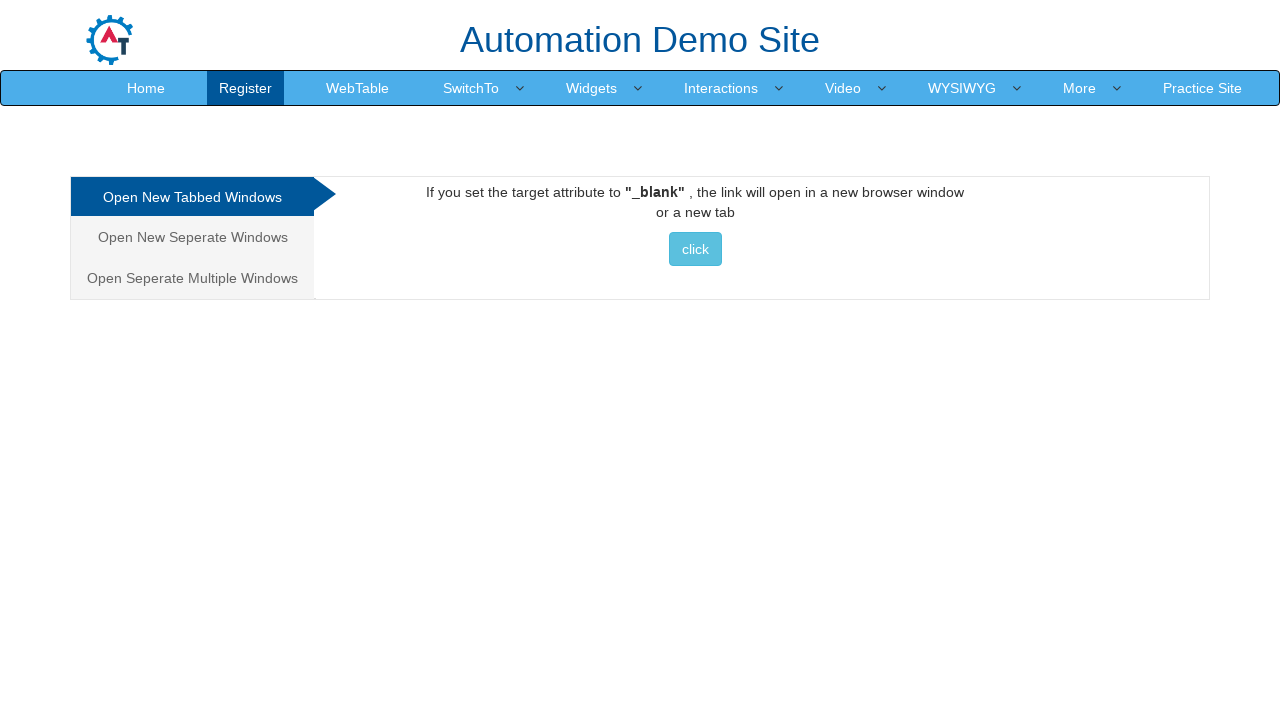

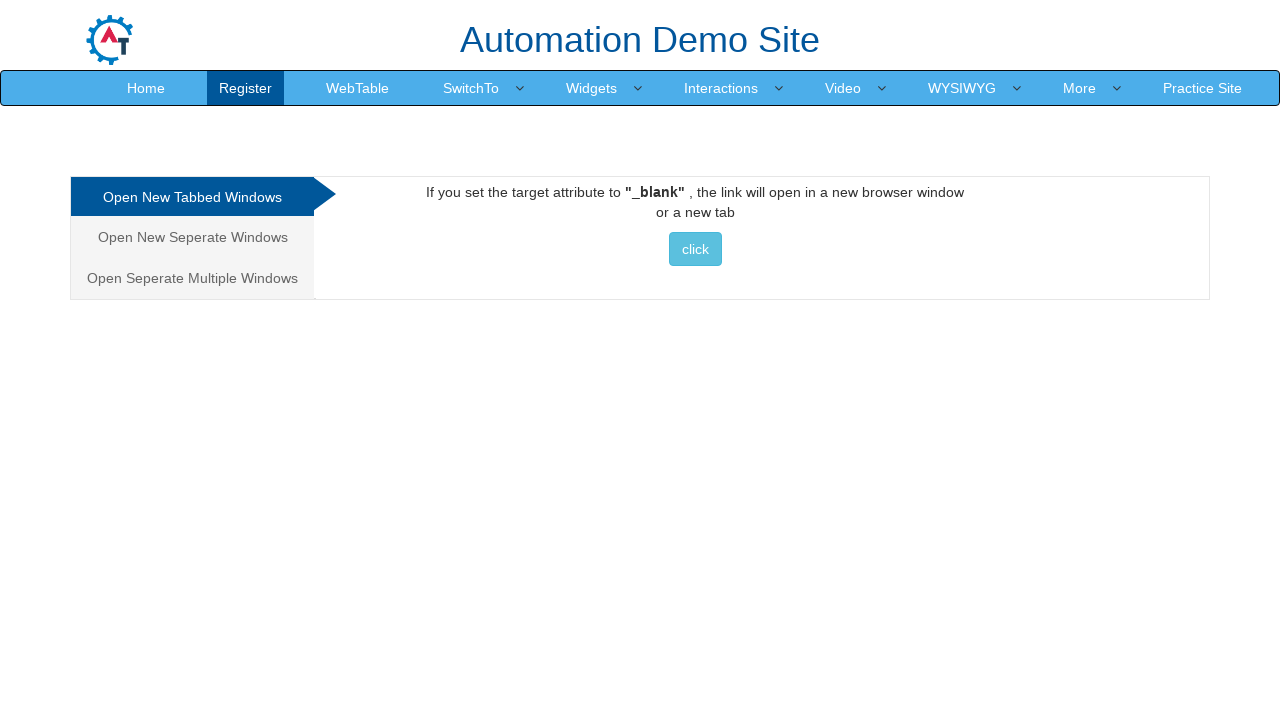